Tests pointer interactions on a test page by performing move, click and hold, move by offset, and release actions on a pointer area element, then verifies the pointer events were captured correctly.

Starting URL: https://www.selenium.dev/selenium/web/pointerActionsPage.html

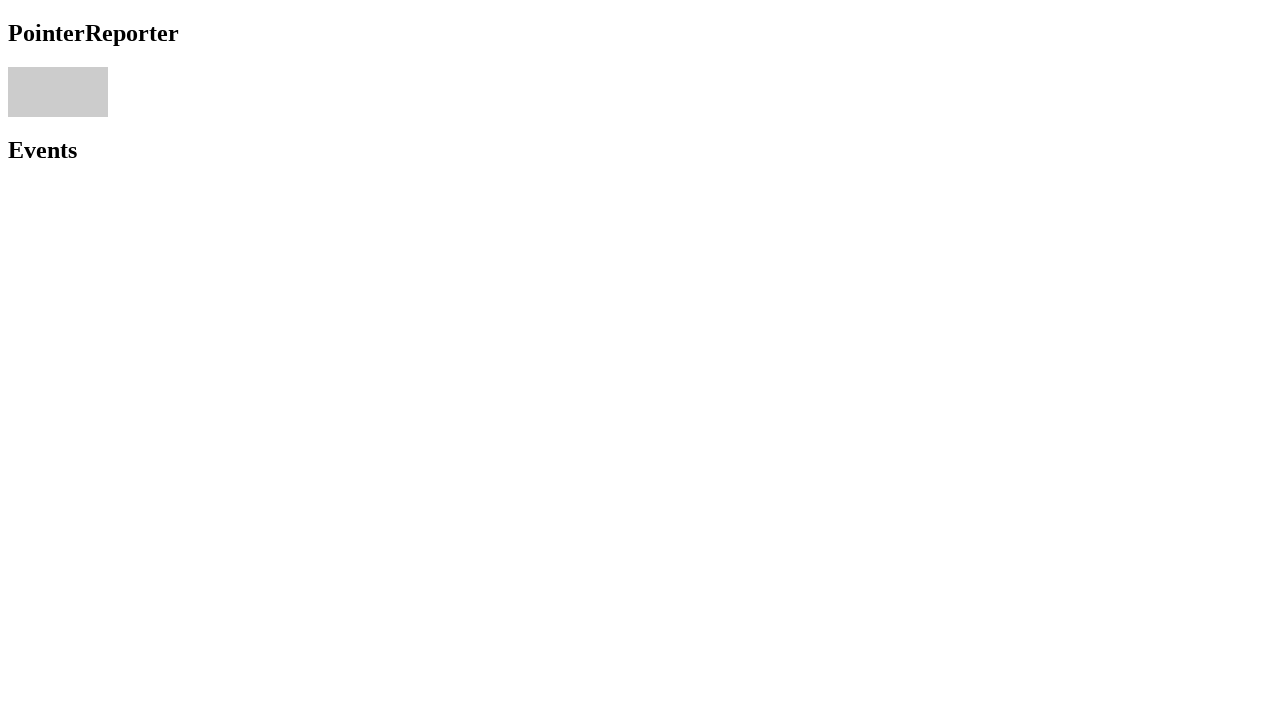

Located pointer area element
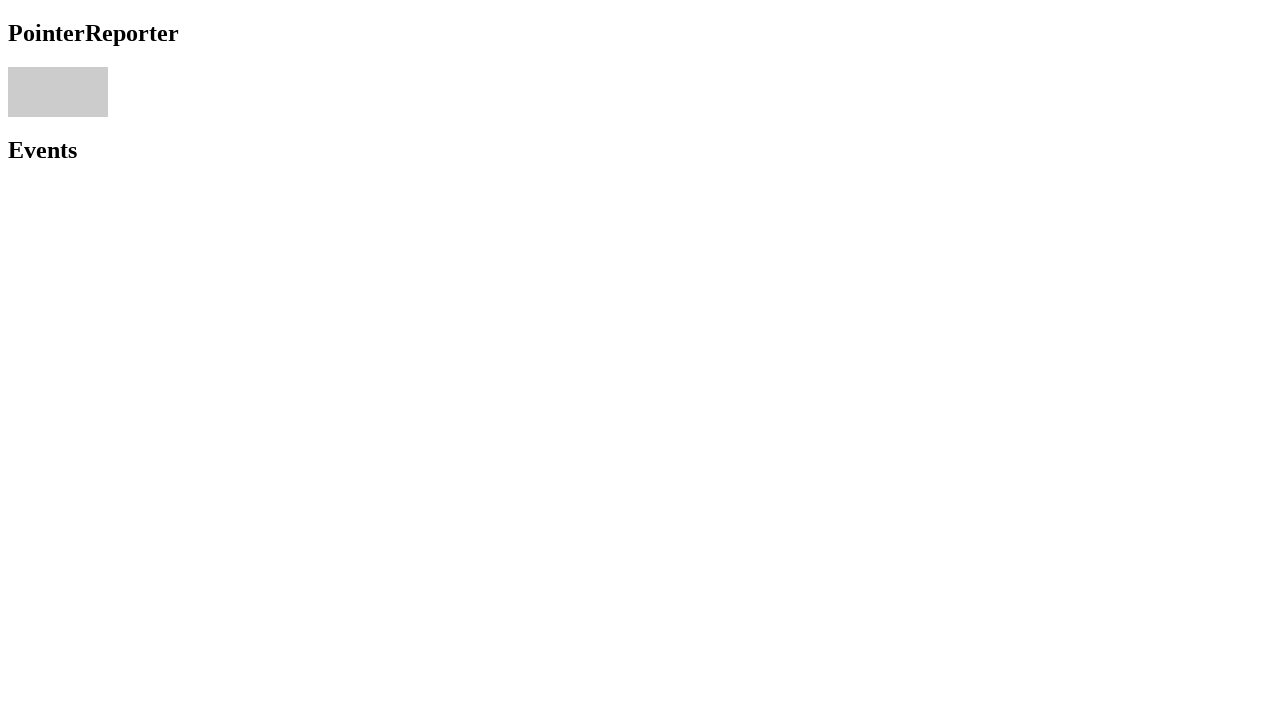

Retrieved bounding box of pointer area element
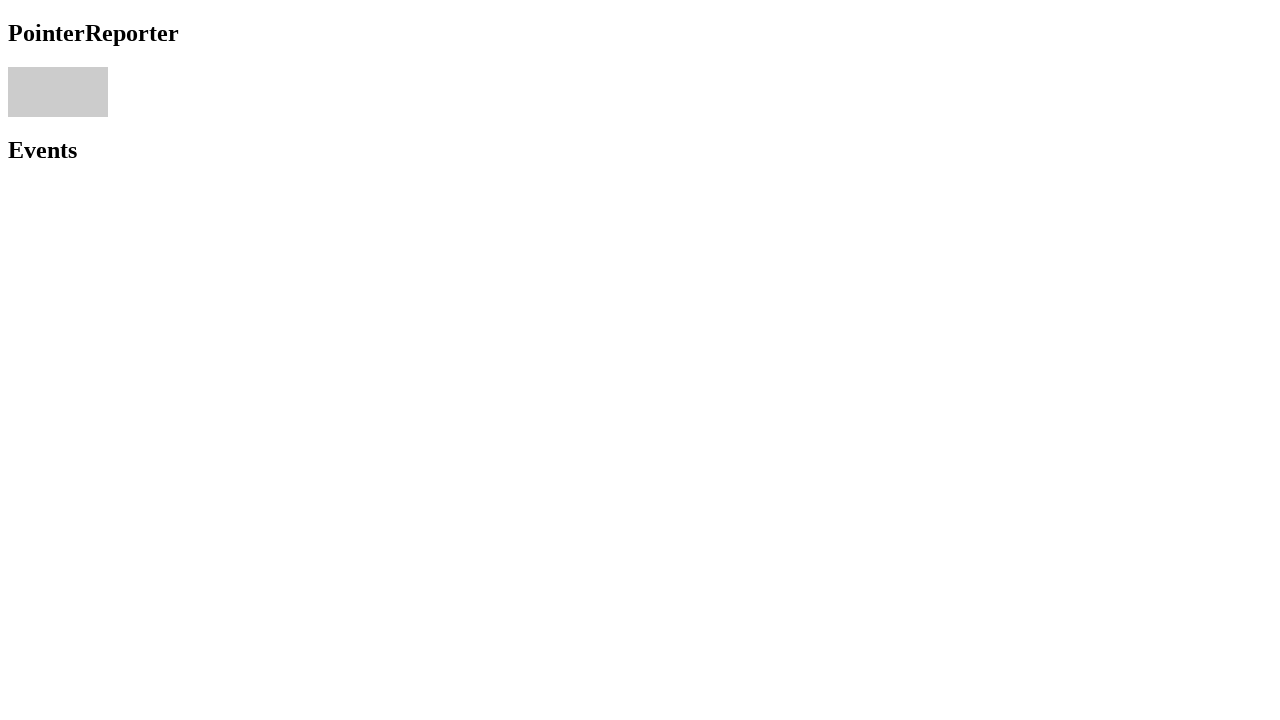

Calculated center coordinates of pointer area
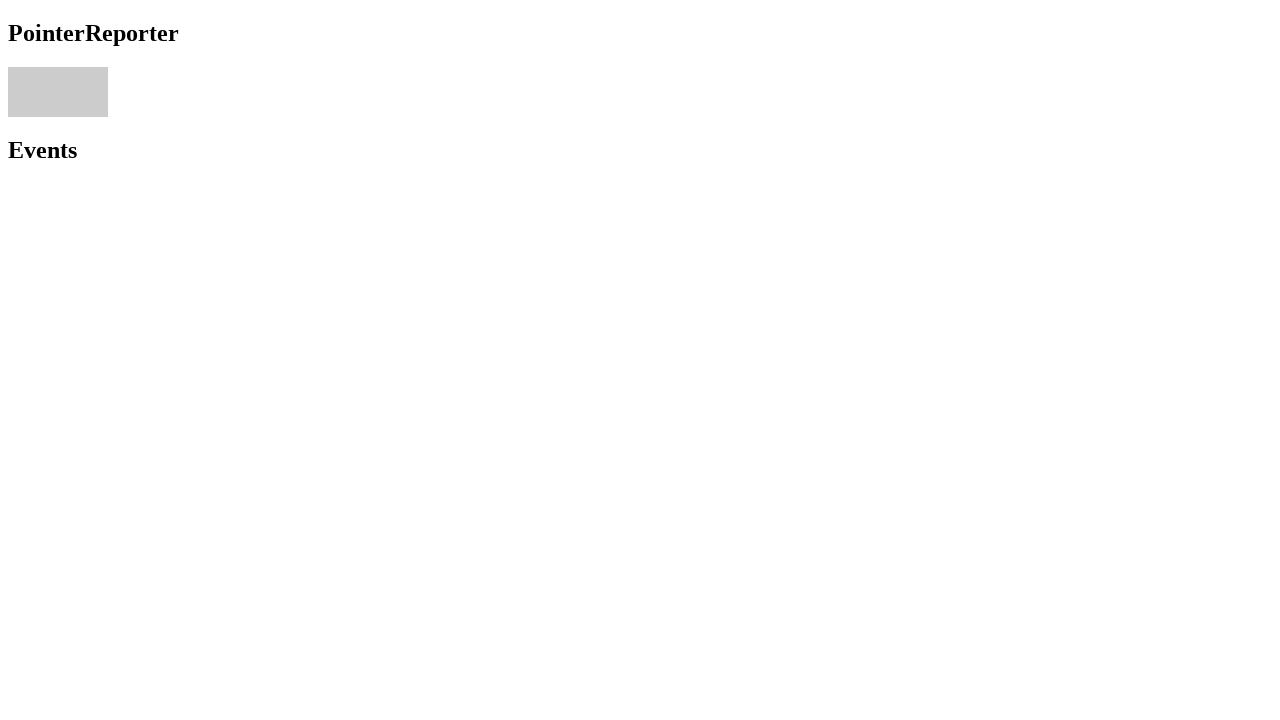

Moved mouse to center of pointer area at (58, 92)
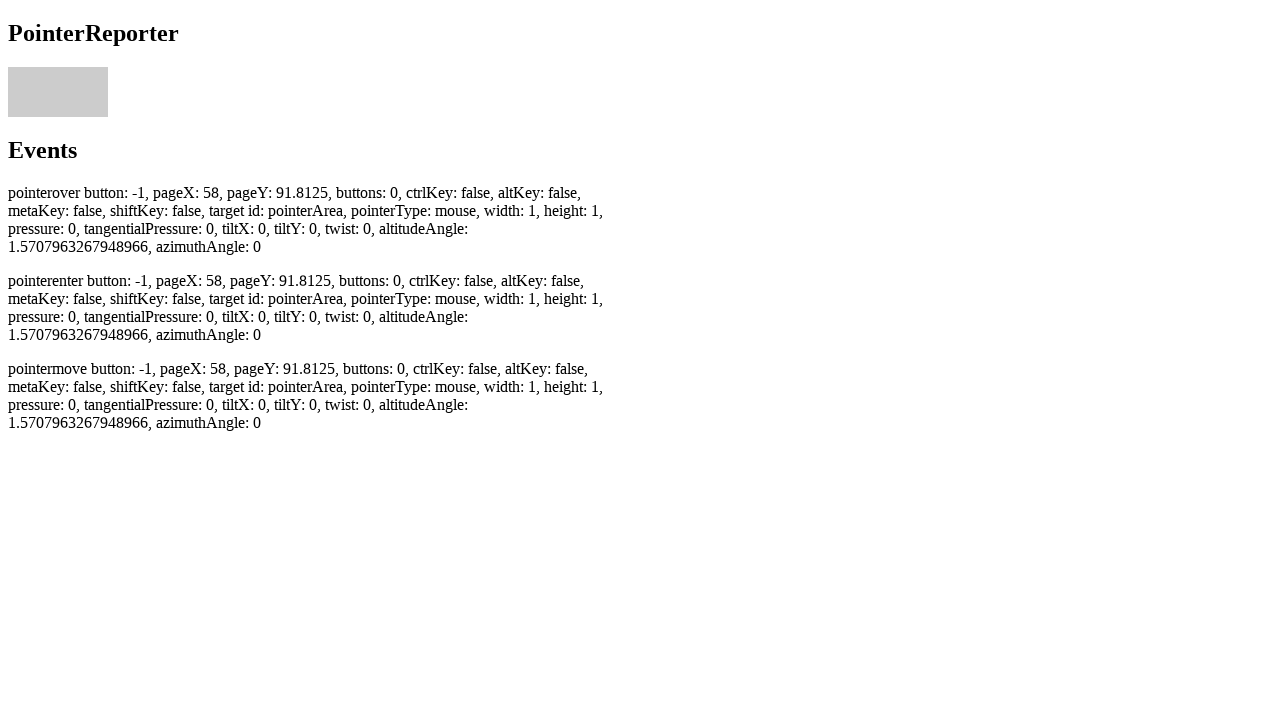

Pressed mouse button down on pointer area at (58, 92)
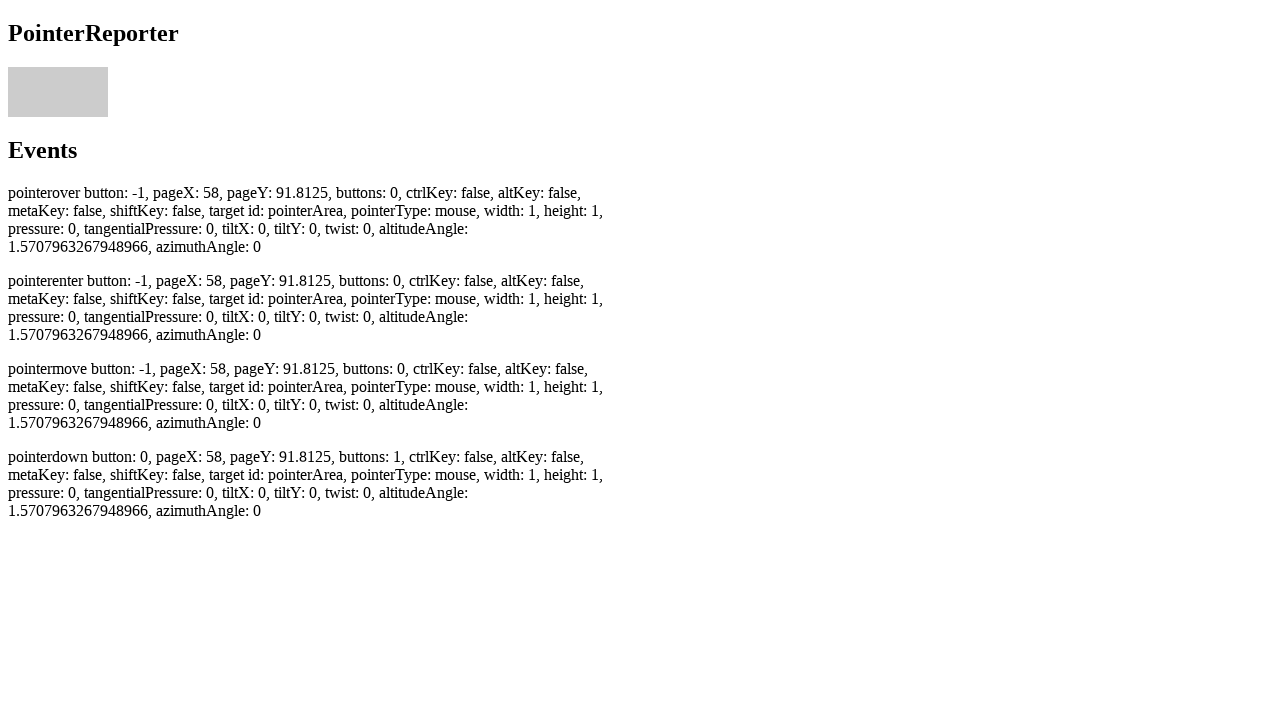

Moved mouse by offset (2, 2) pixels while holding button at (60, 94)
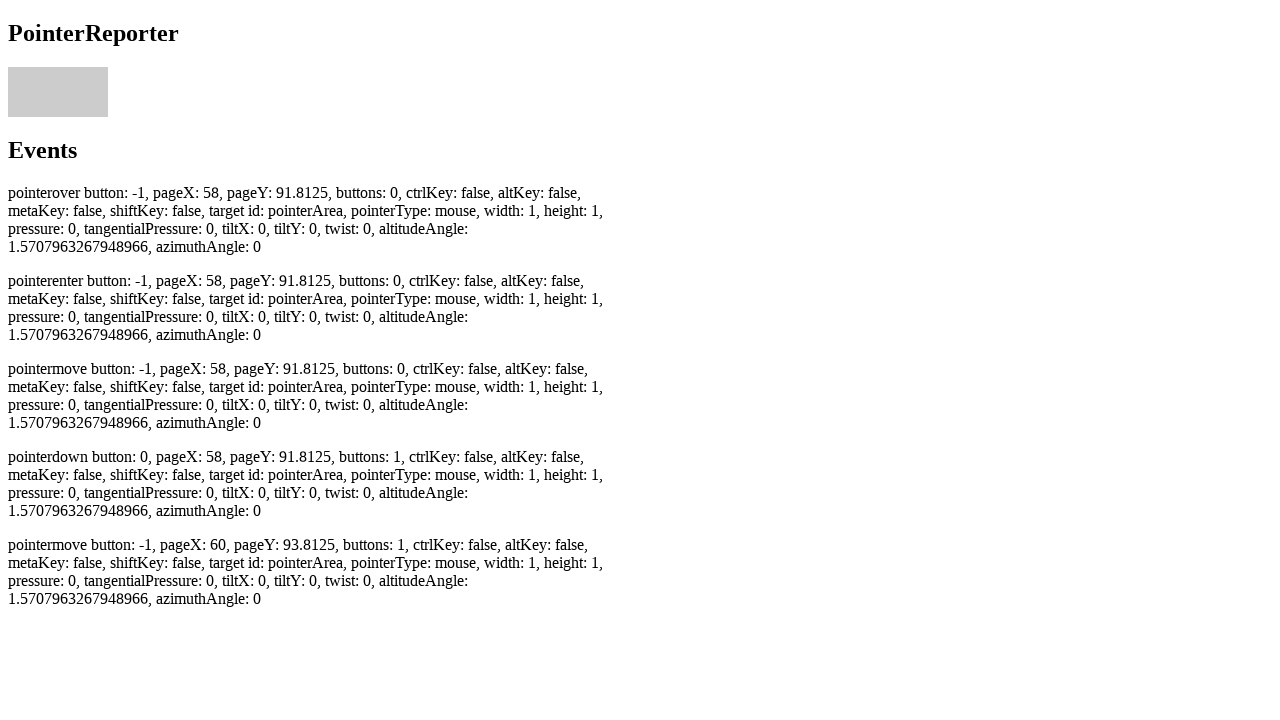

Released mouse button at (60, 94)
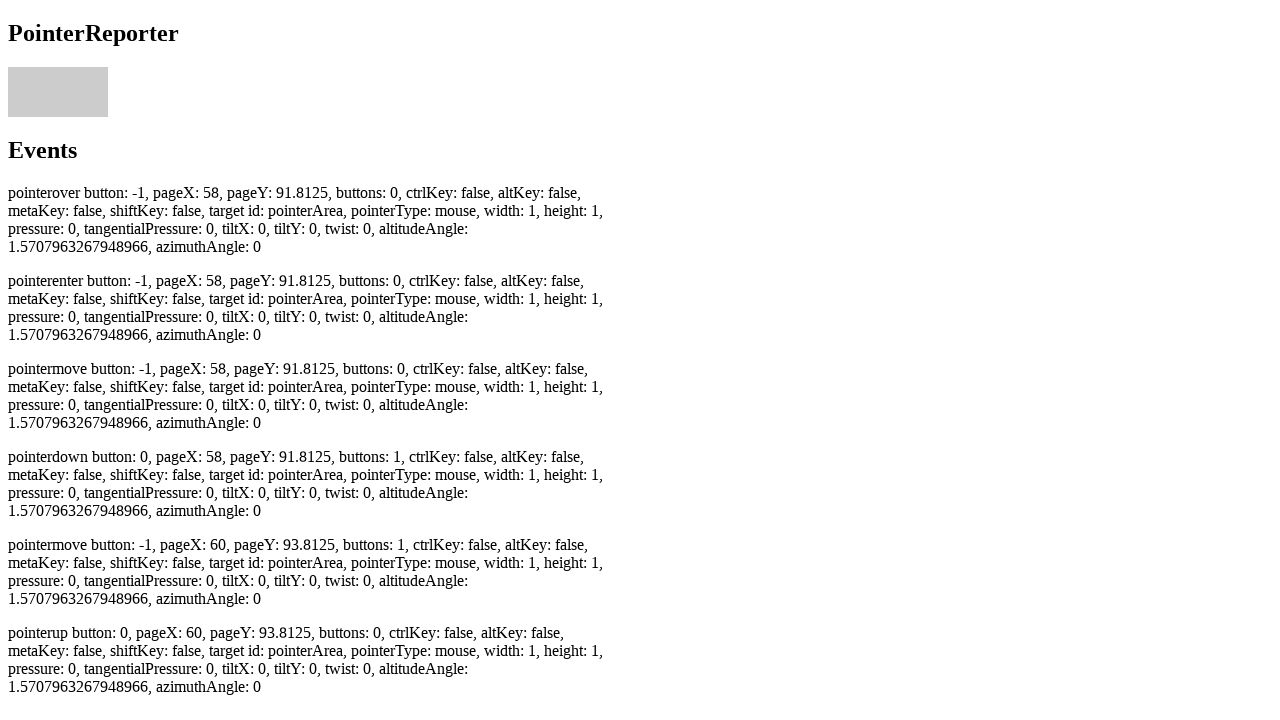

Pointer up event was recorded and appeared on page
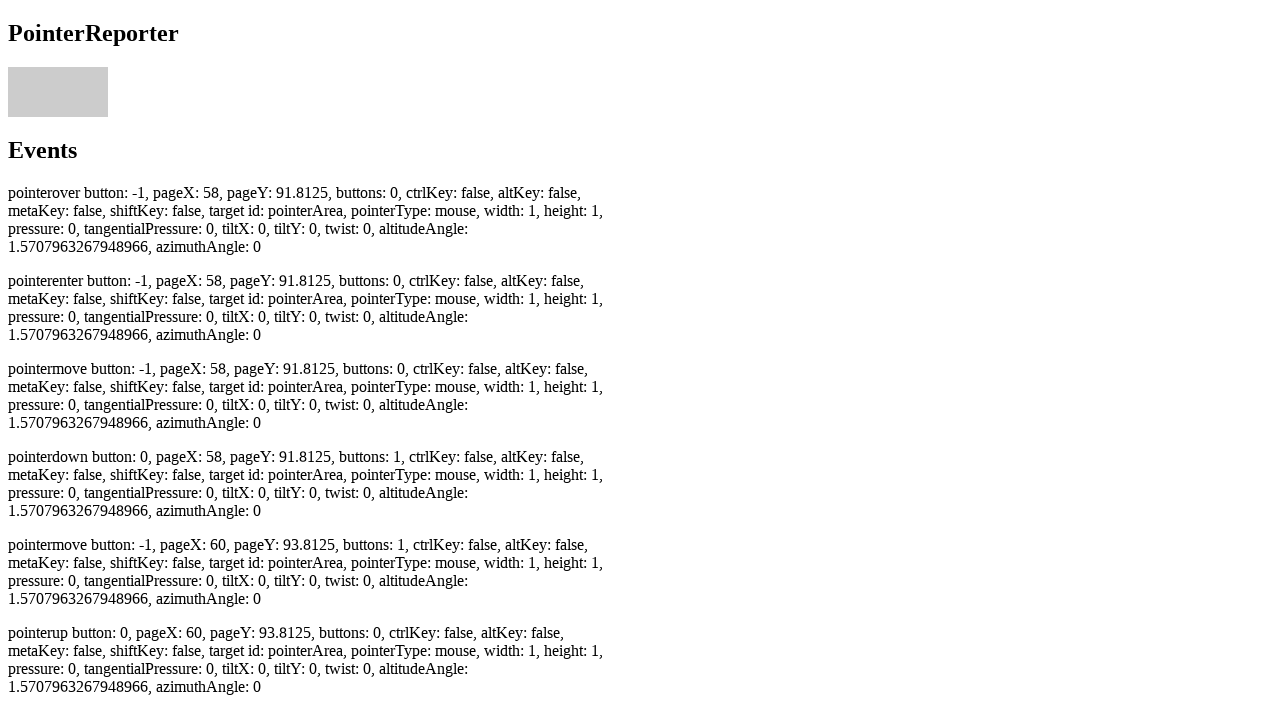

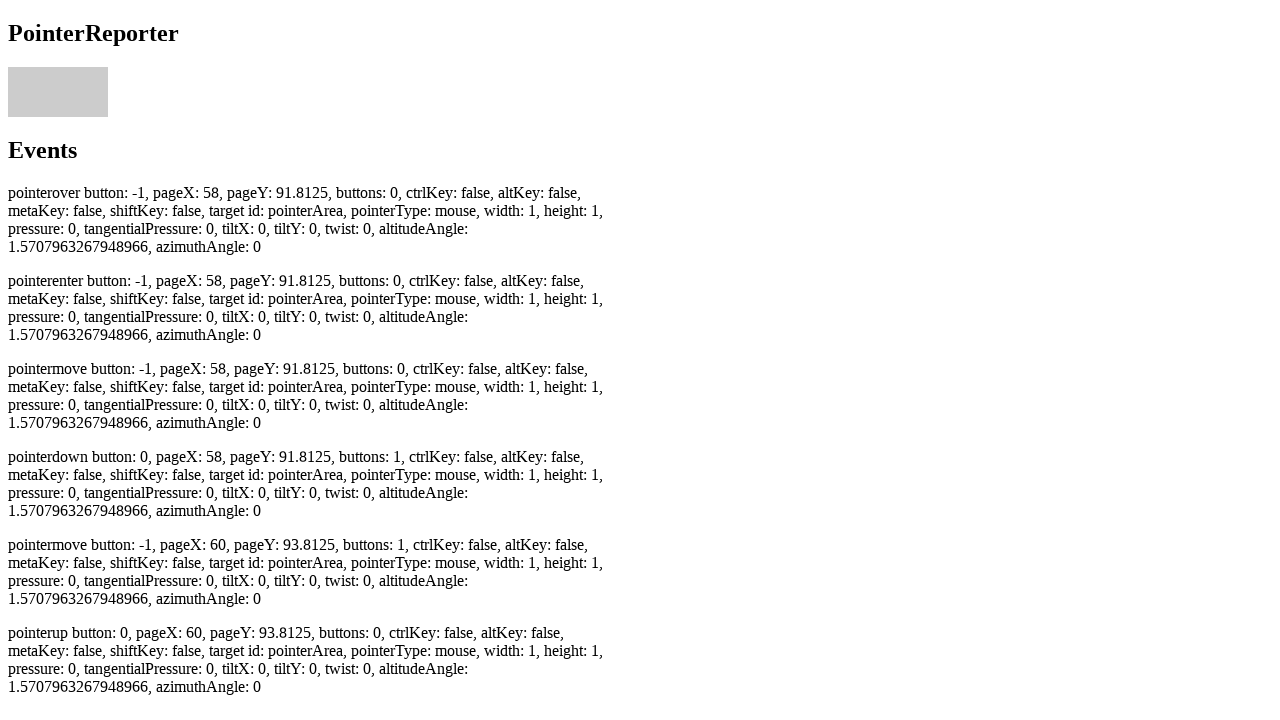